Tests the search functionality by clicking search button, entering text, adding more text, and clearing the input

Starting URL: https://webdriver.io

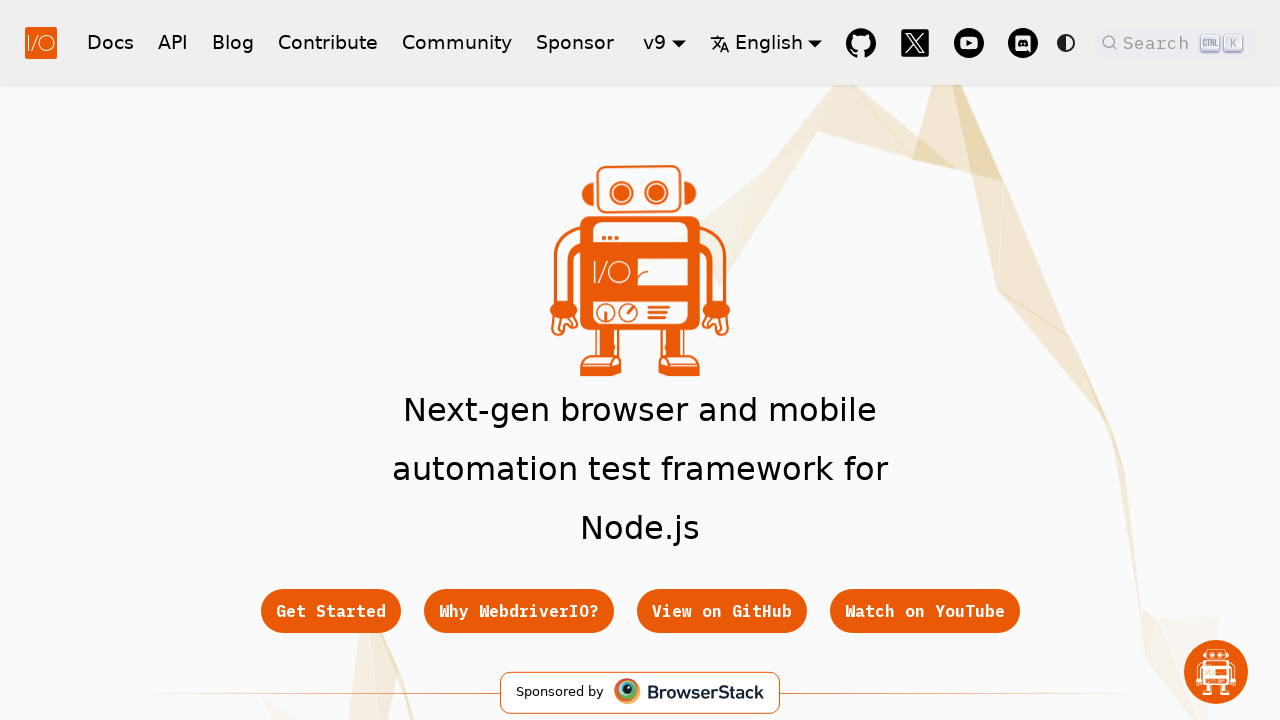

Clicked search button to open search modal at (1177, 42) on button.DocSearch
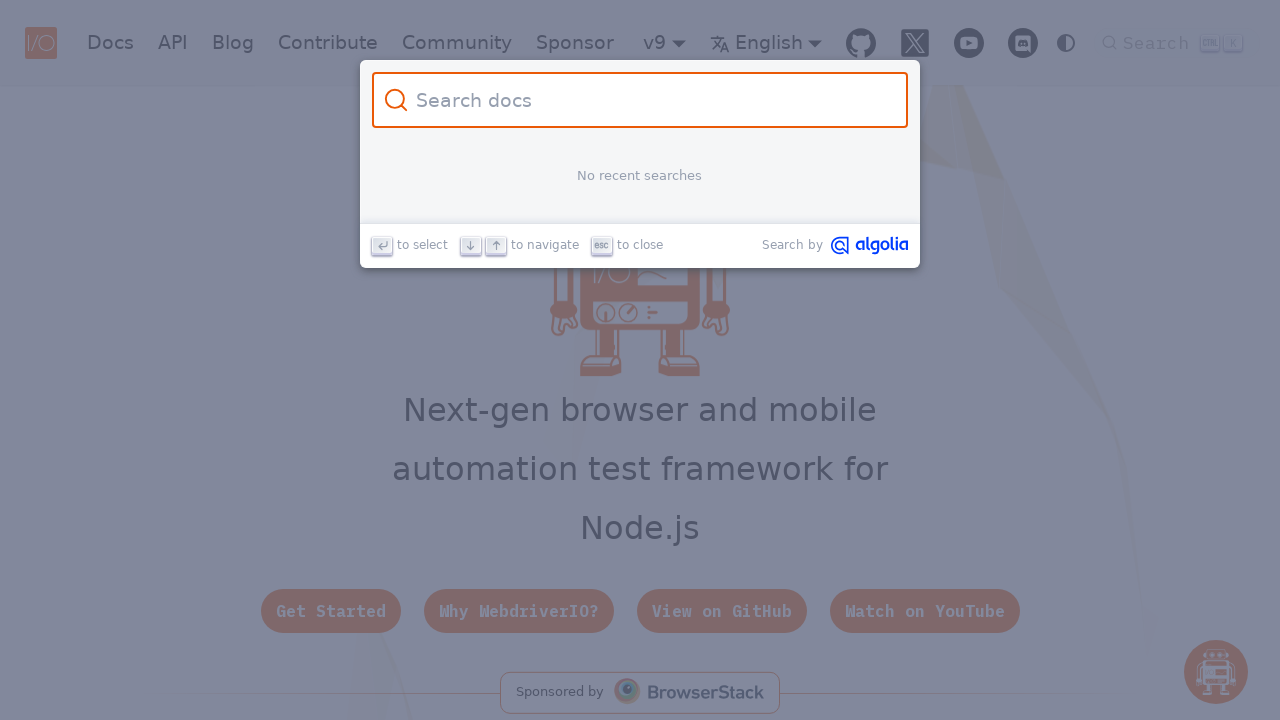

Search input field became visible
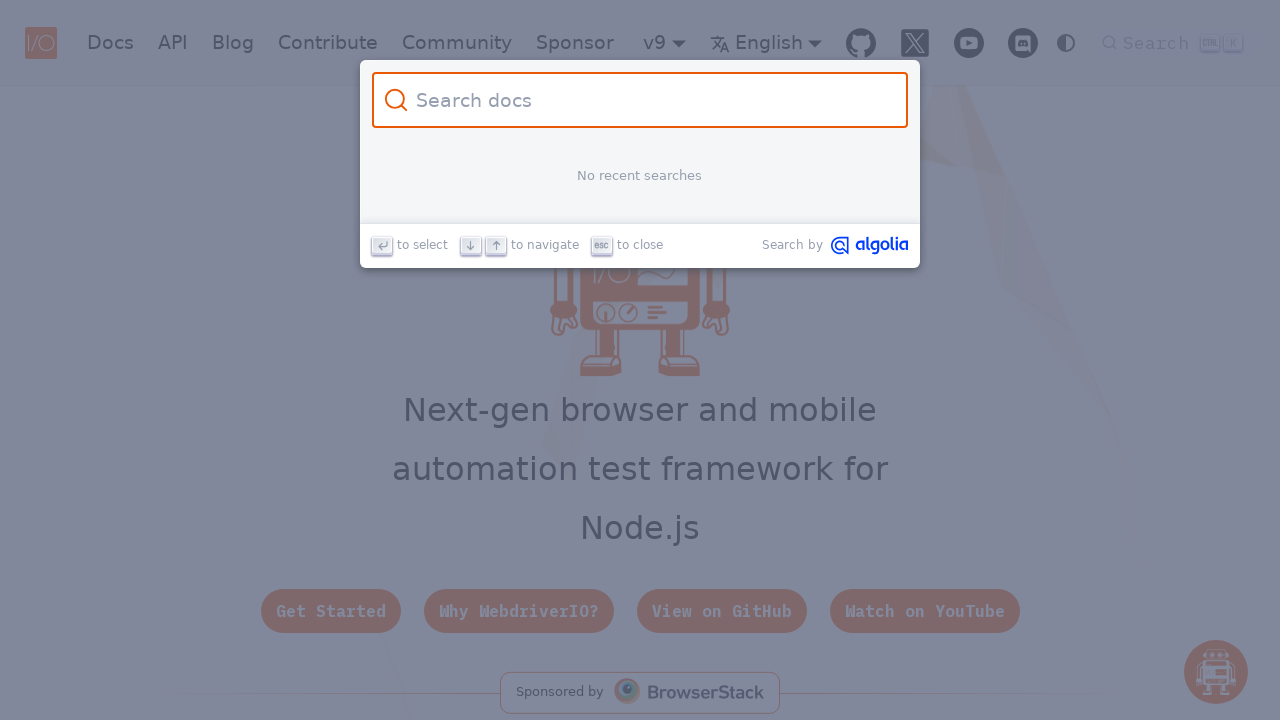

Filled search input with 'all is done' on input[type='search']
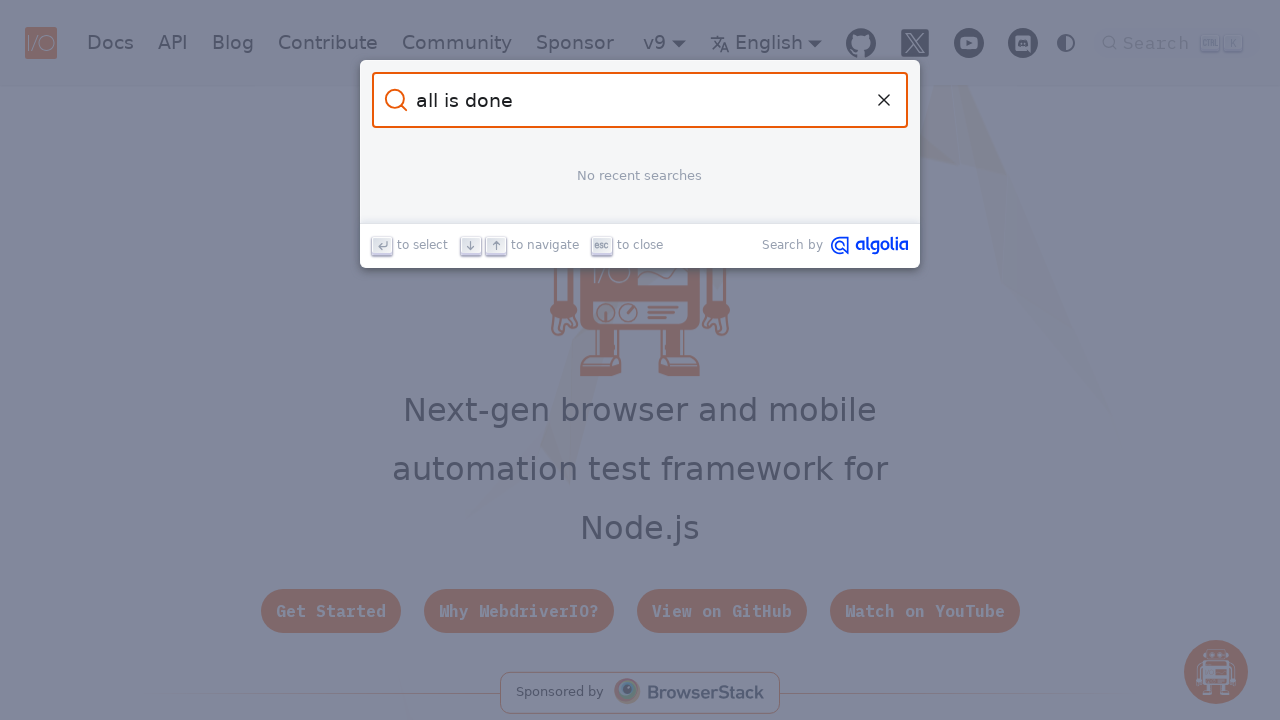

Retrieved search input value: 'all is done'
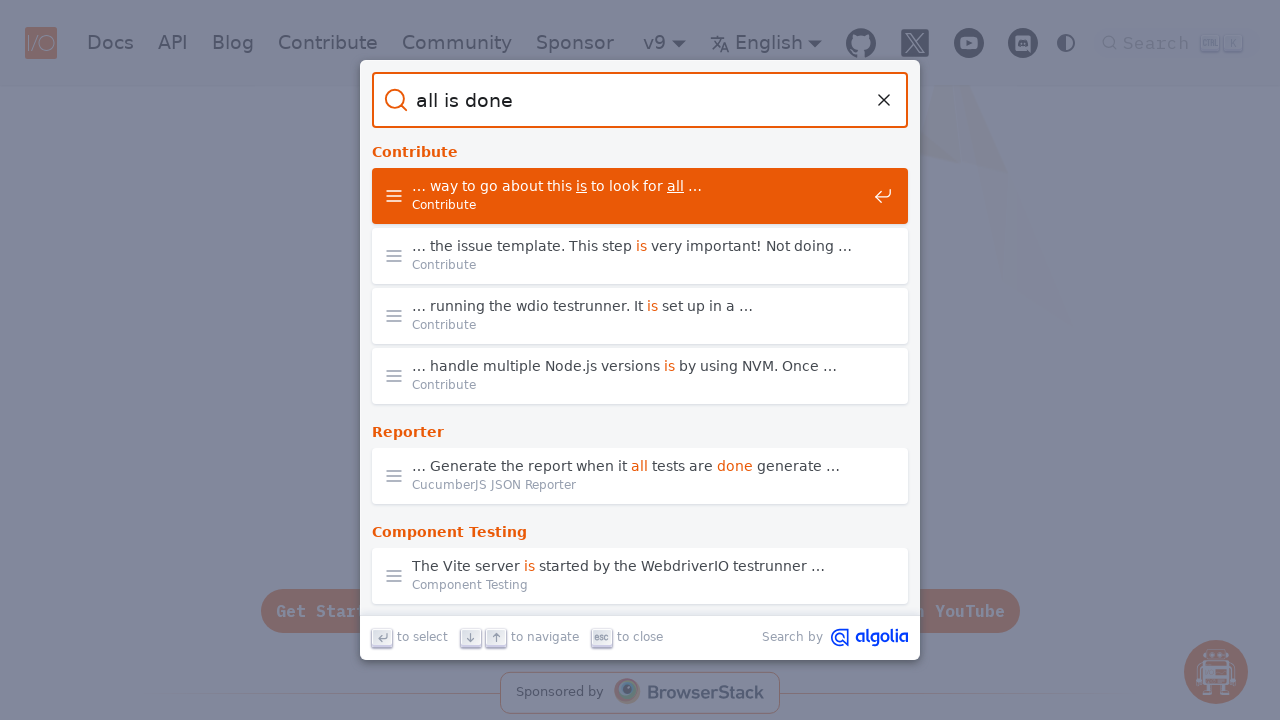

Updated search input to 'all is done!!!' on input[type='search']
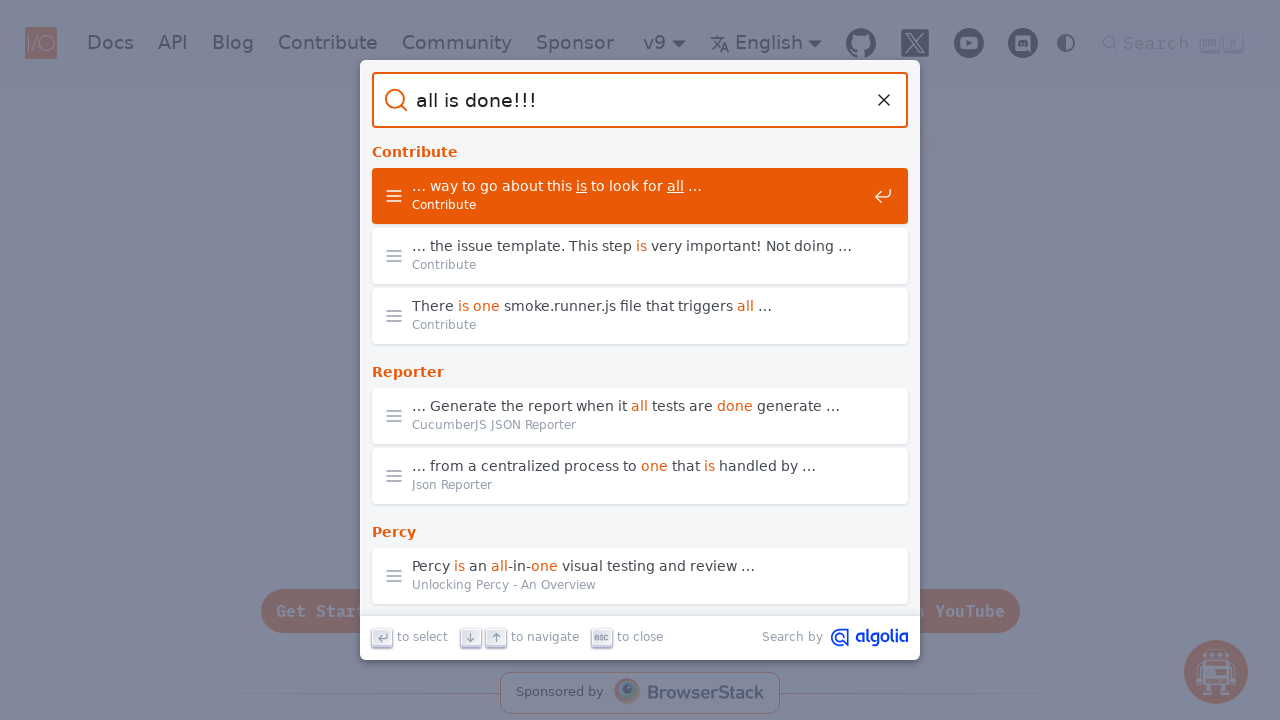

Retrieved updated search input value: 'all is done!!!'
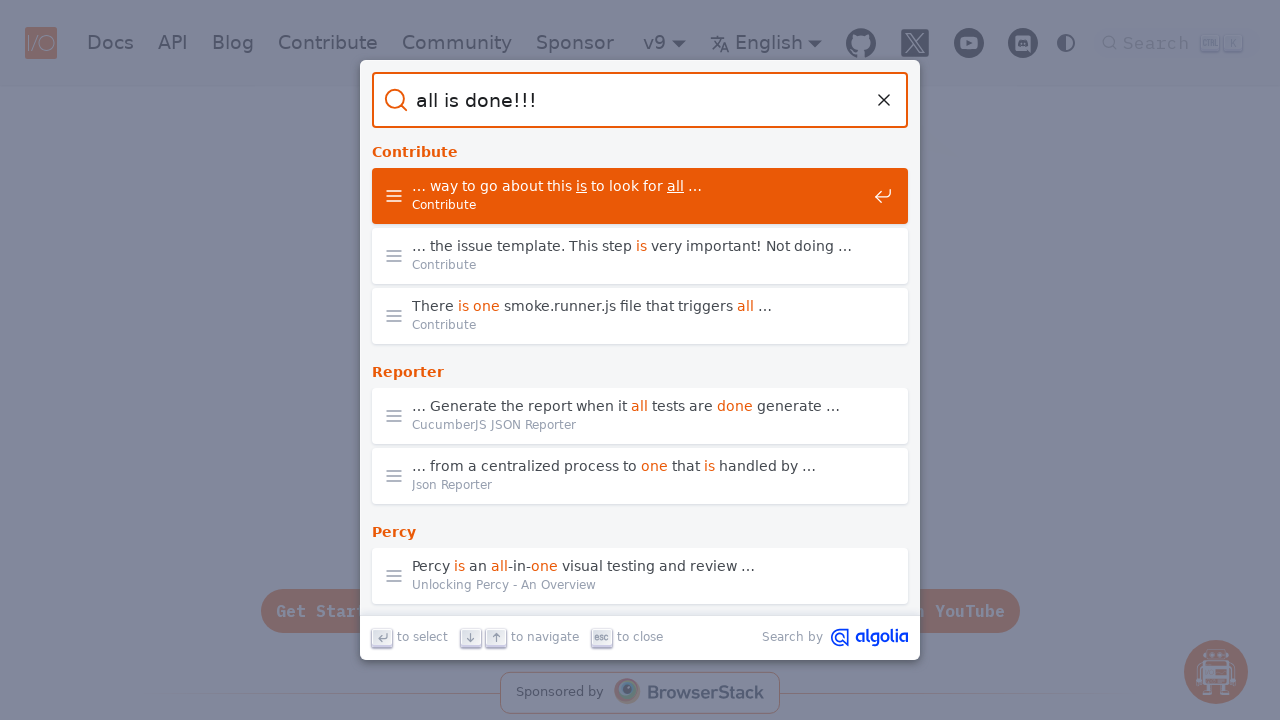

Cleared search input field on input[type='search']
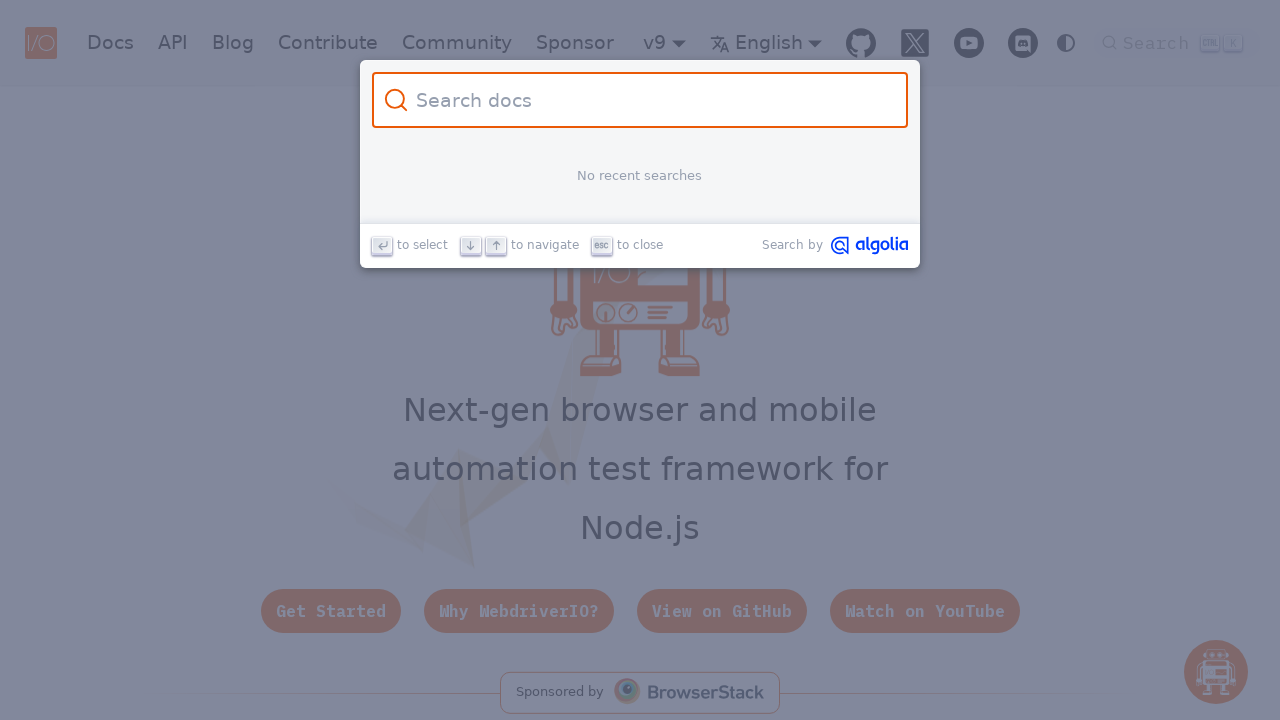

Retrieved cleared search input value: ''
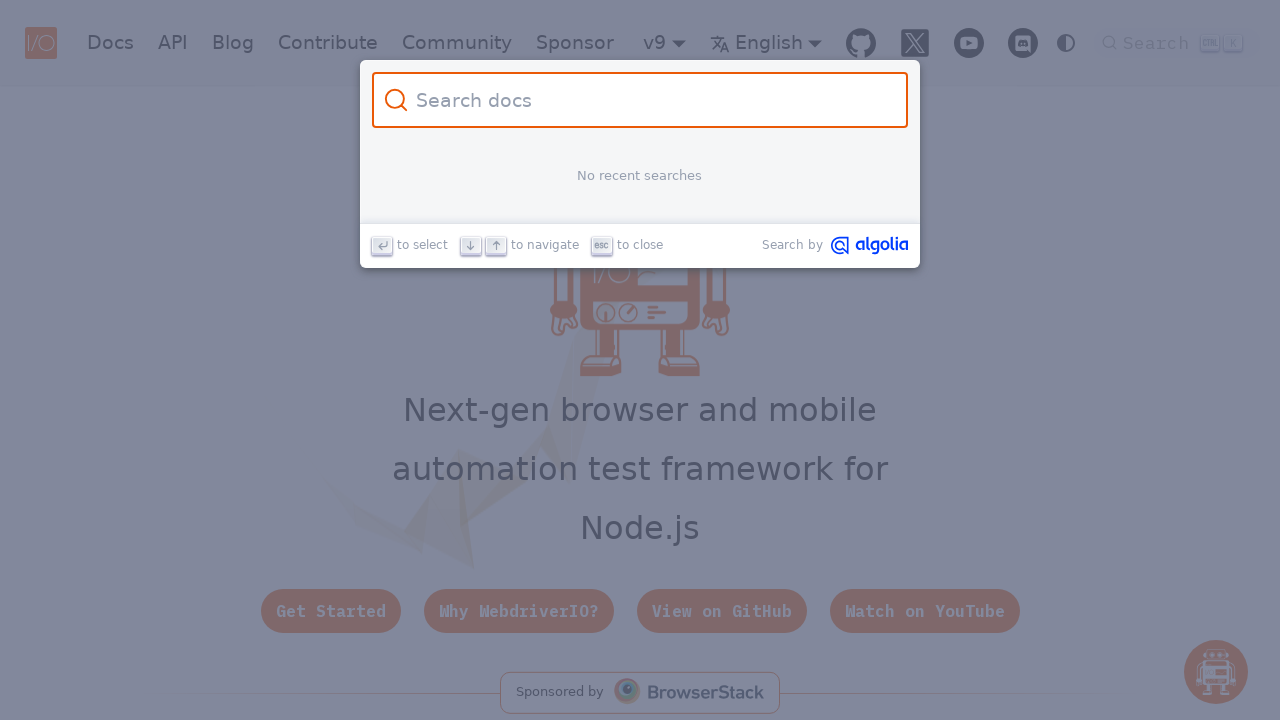

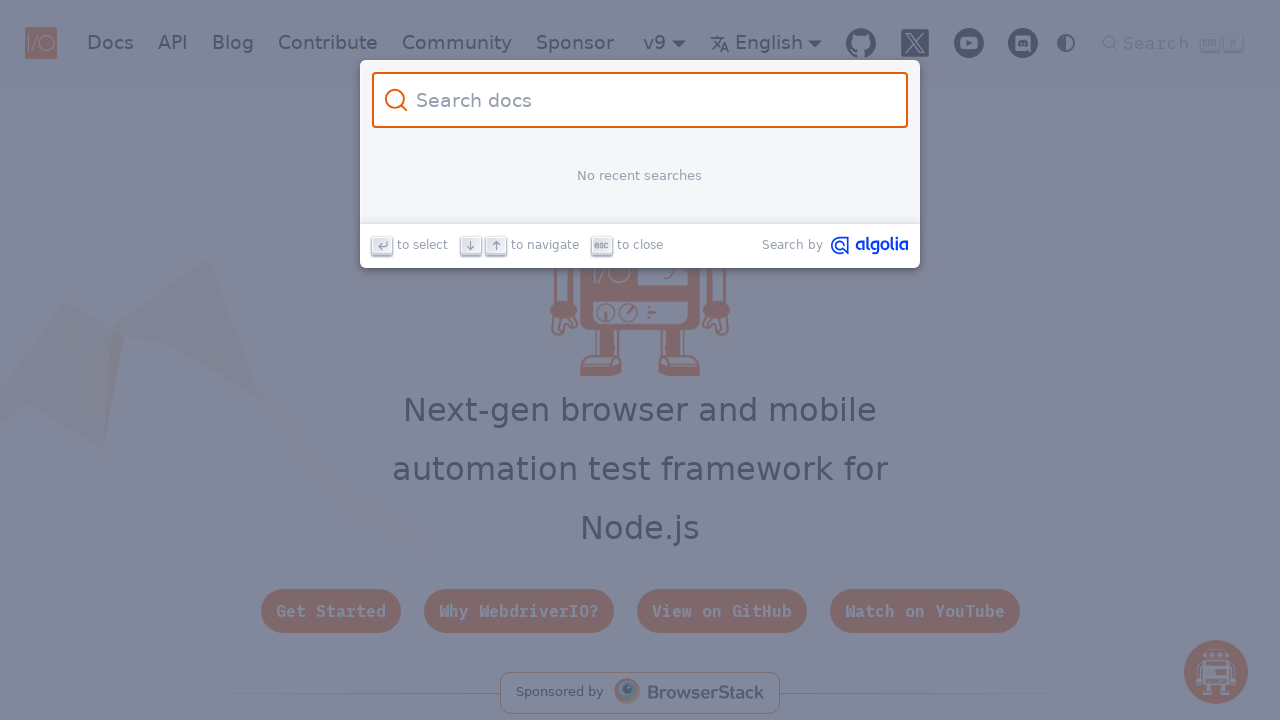